Tests browser window and tab handling by opening a new tab and a new window through button clicks

Starting URL: https://demoqa.com/browser-windows

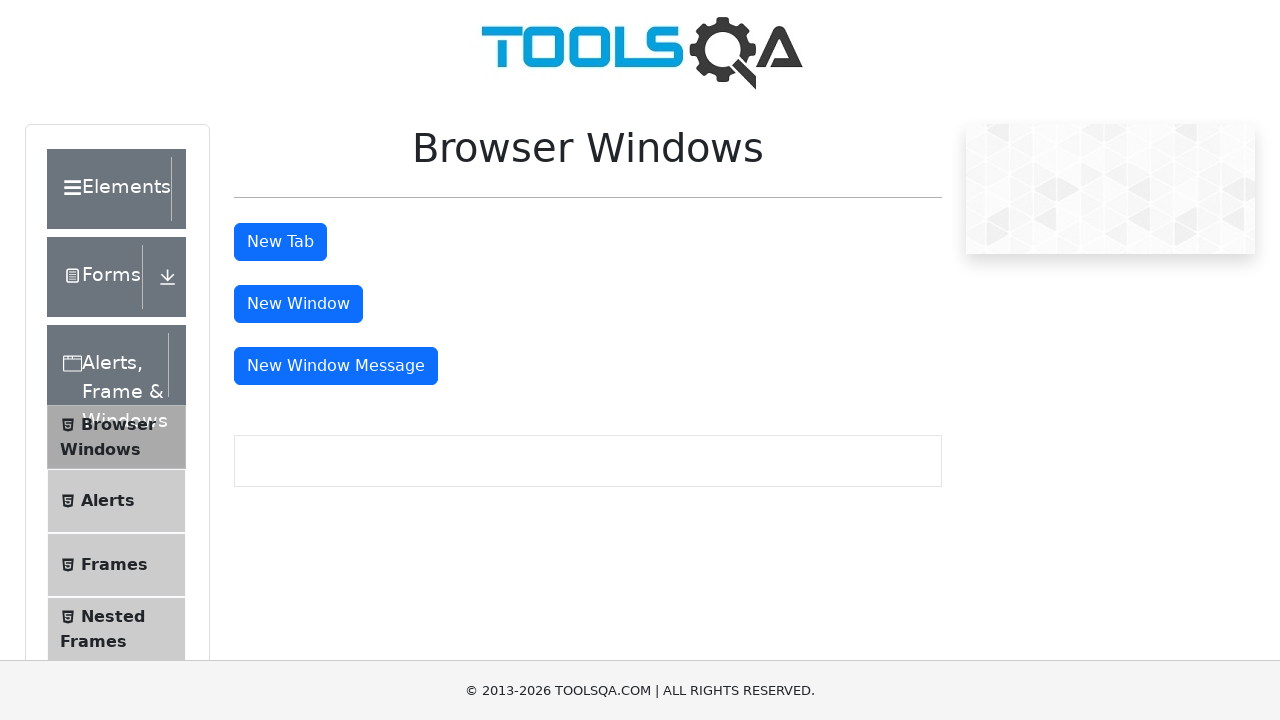

Clicked button to open new tab at (280, 242) on #tabButton
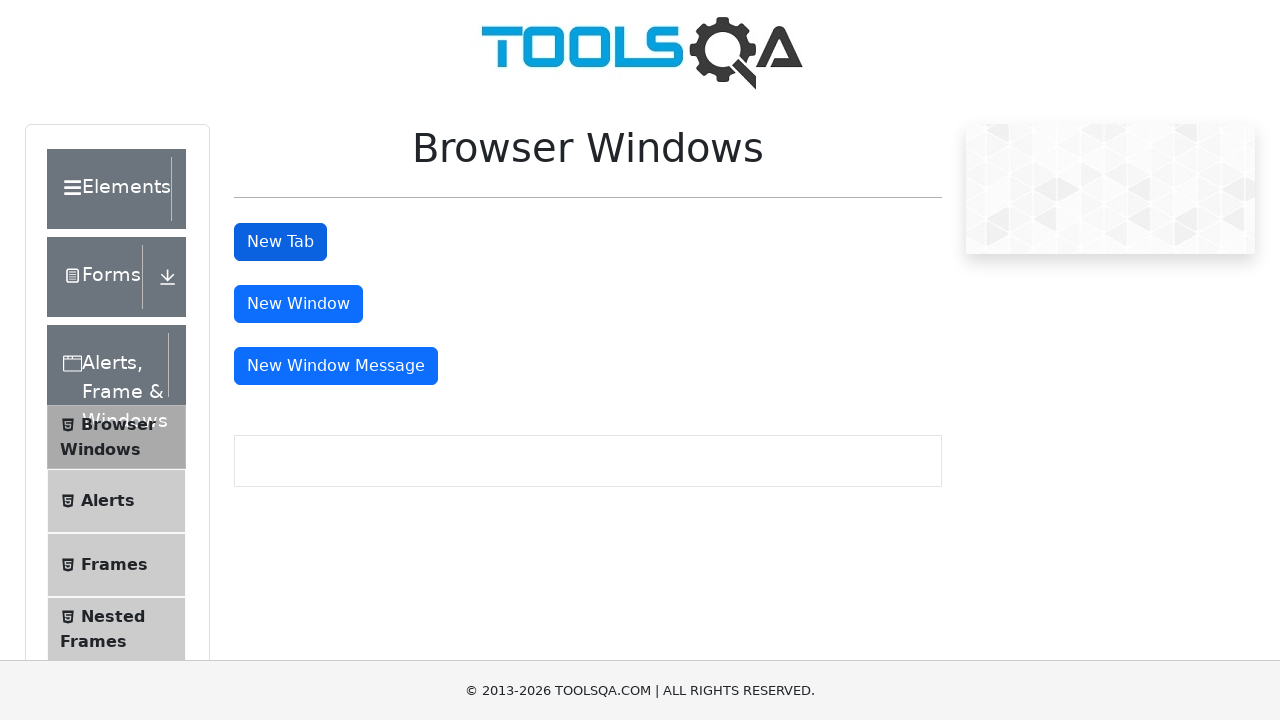

Clicked button to open new window at (298, 304) on #windowButton
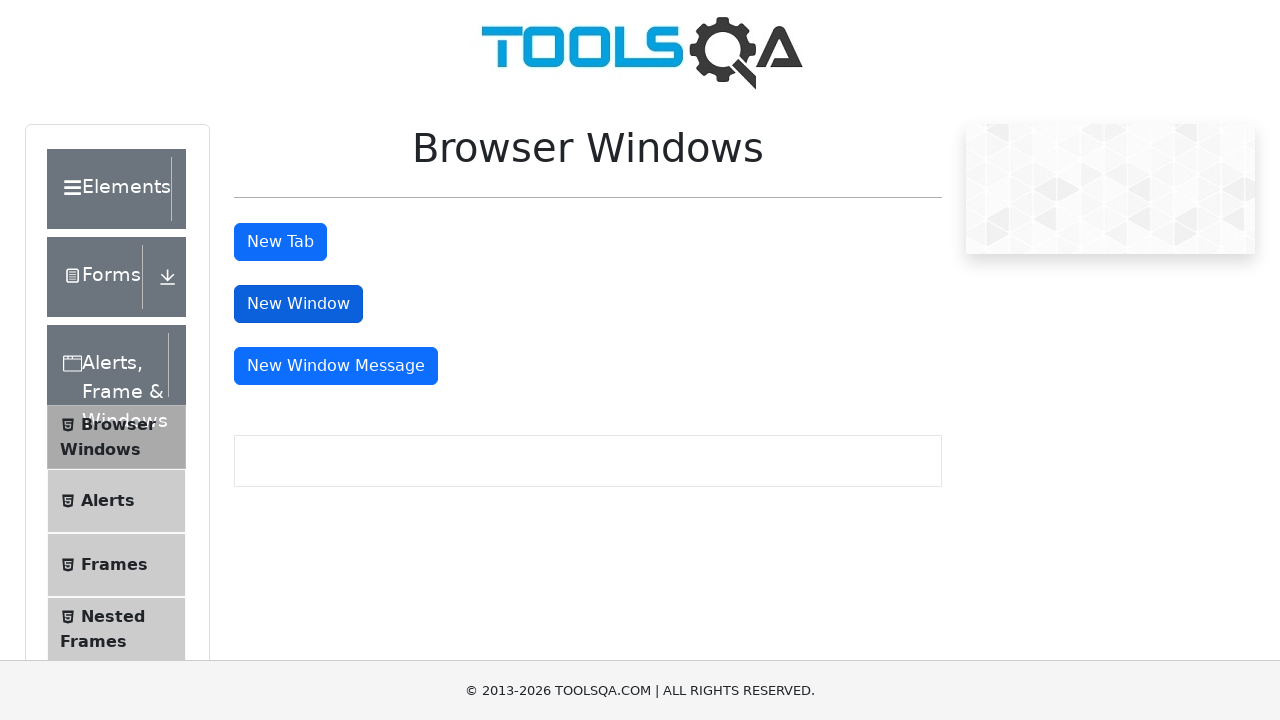

Waited 1 second for windows/tabs to open
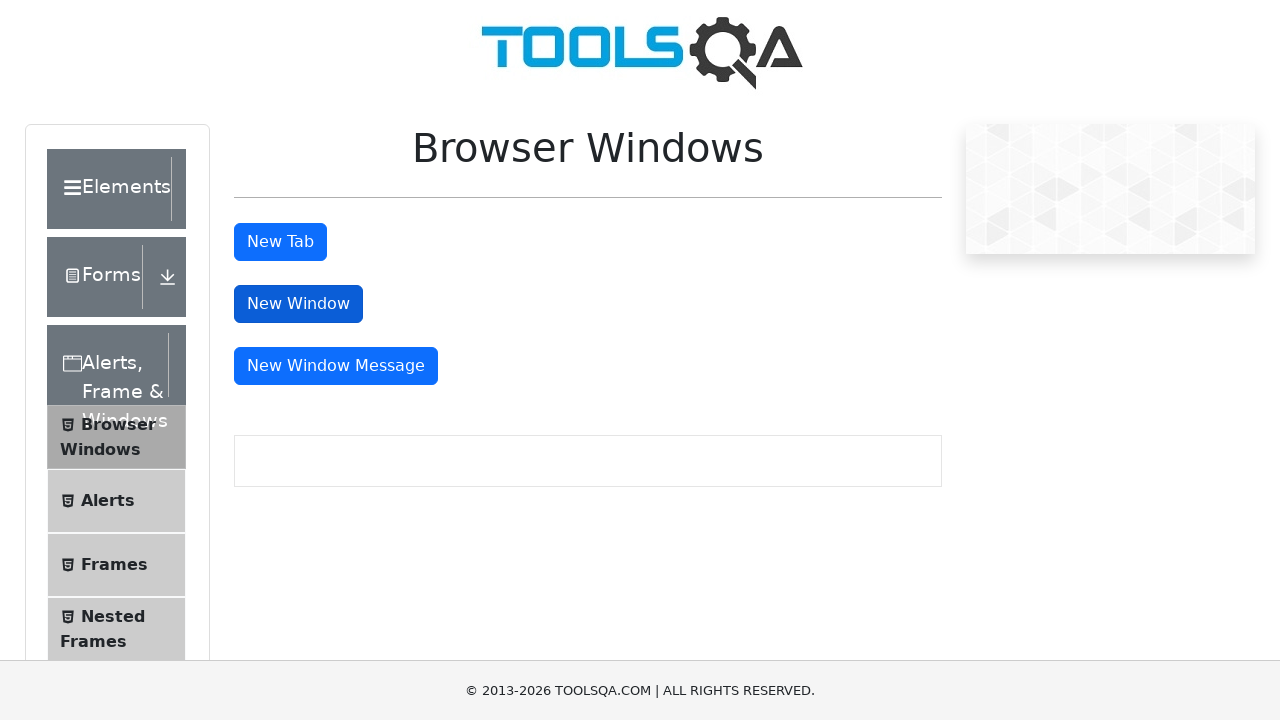

Retrieved all pages - found 3 windows/tabs
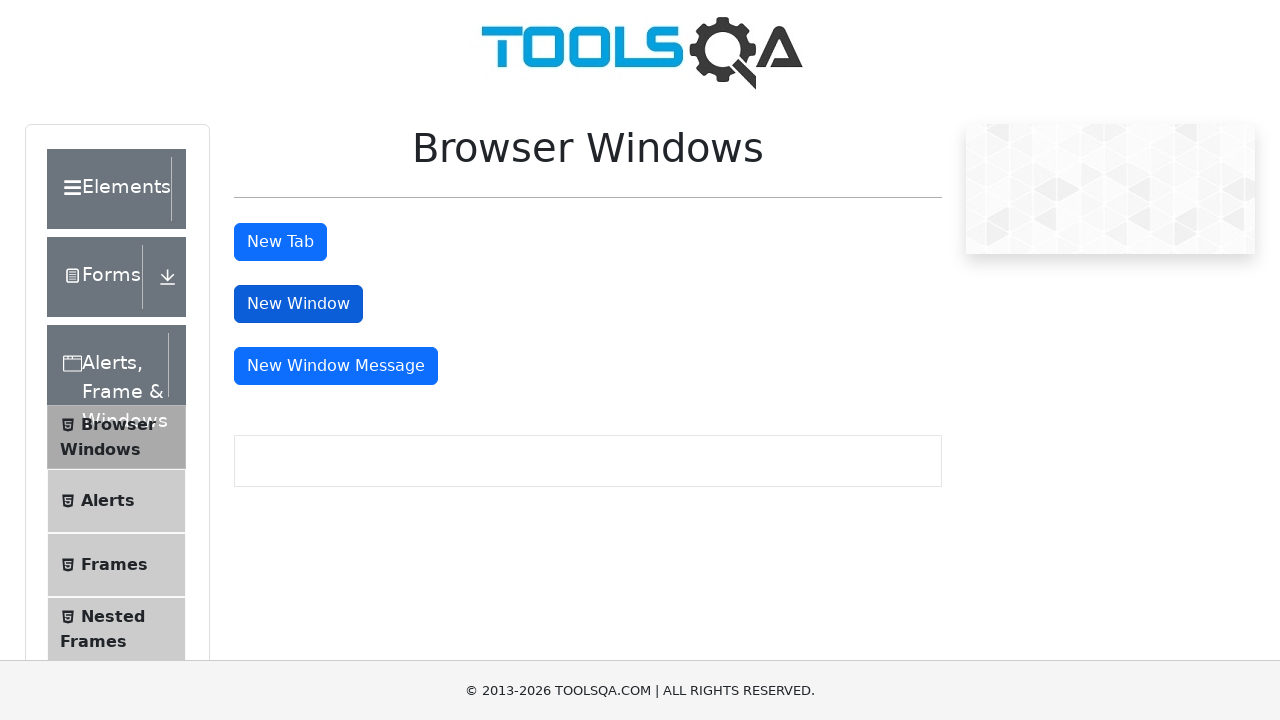

Retrieved page title: 'demosite'
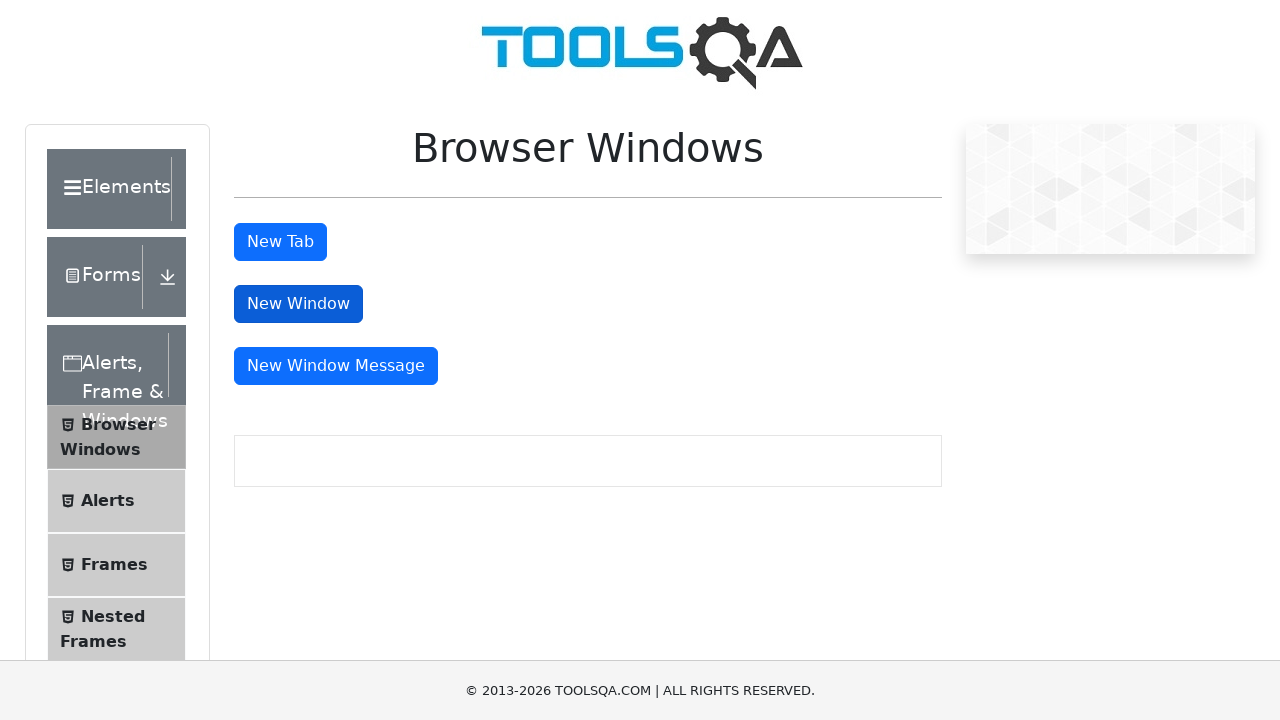

Retrieved page title: ''
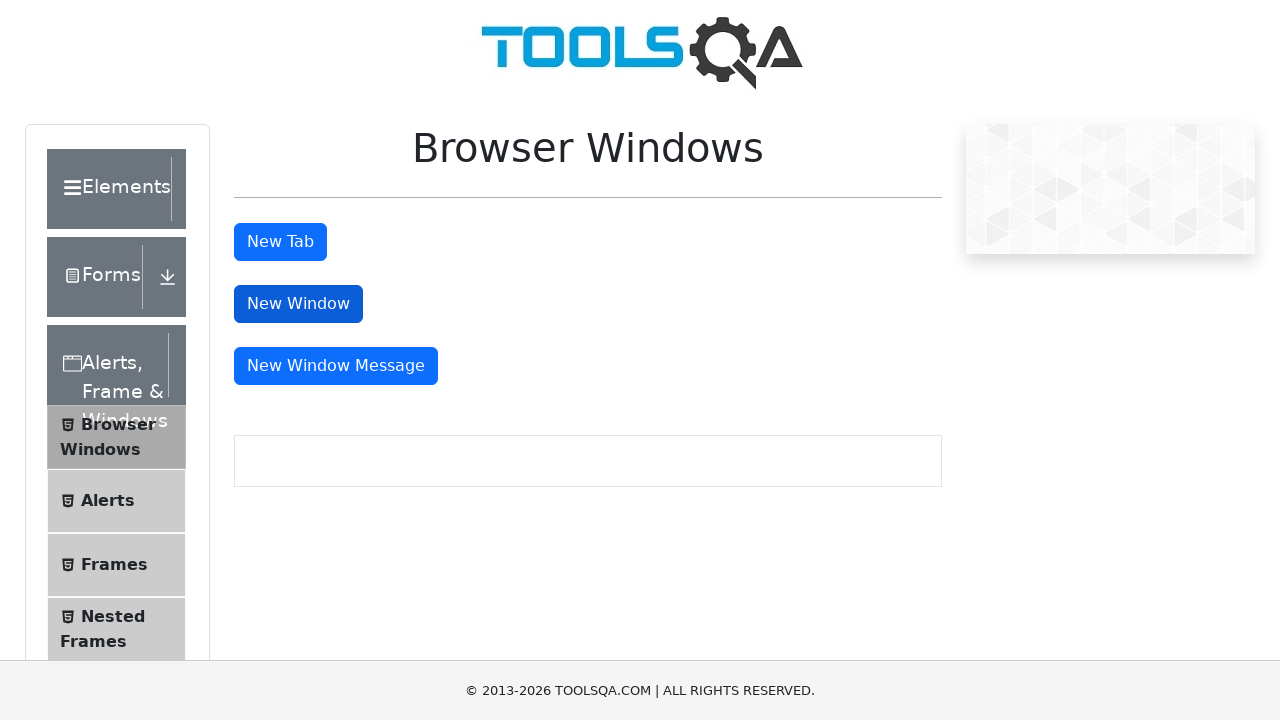

Retrieved page title: ''
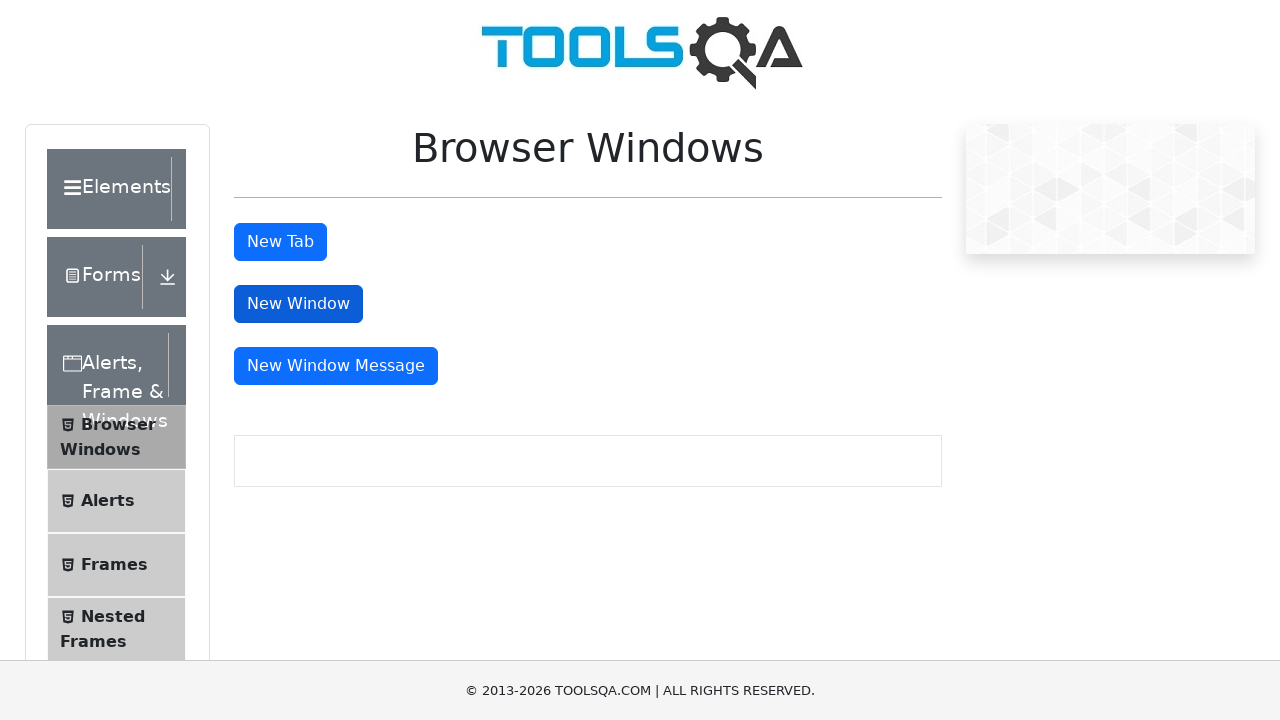

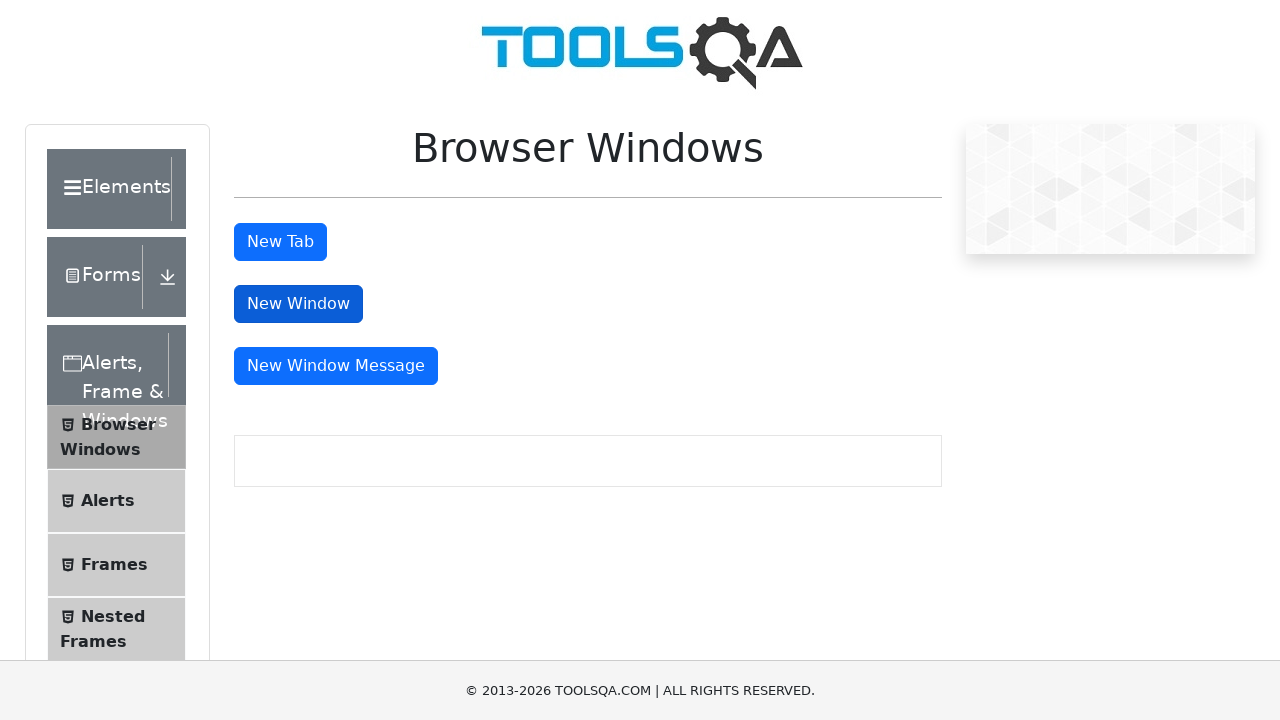